Tests Target.com search functionality by entering a search term and clicking the search button

Starting URL: https://www.target.com/

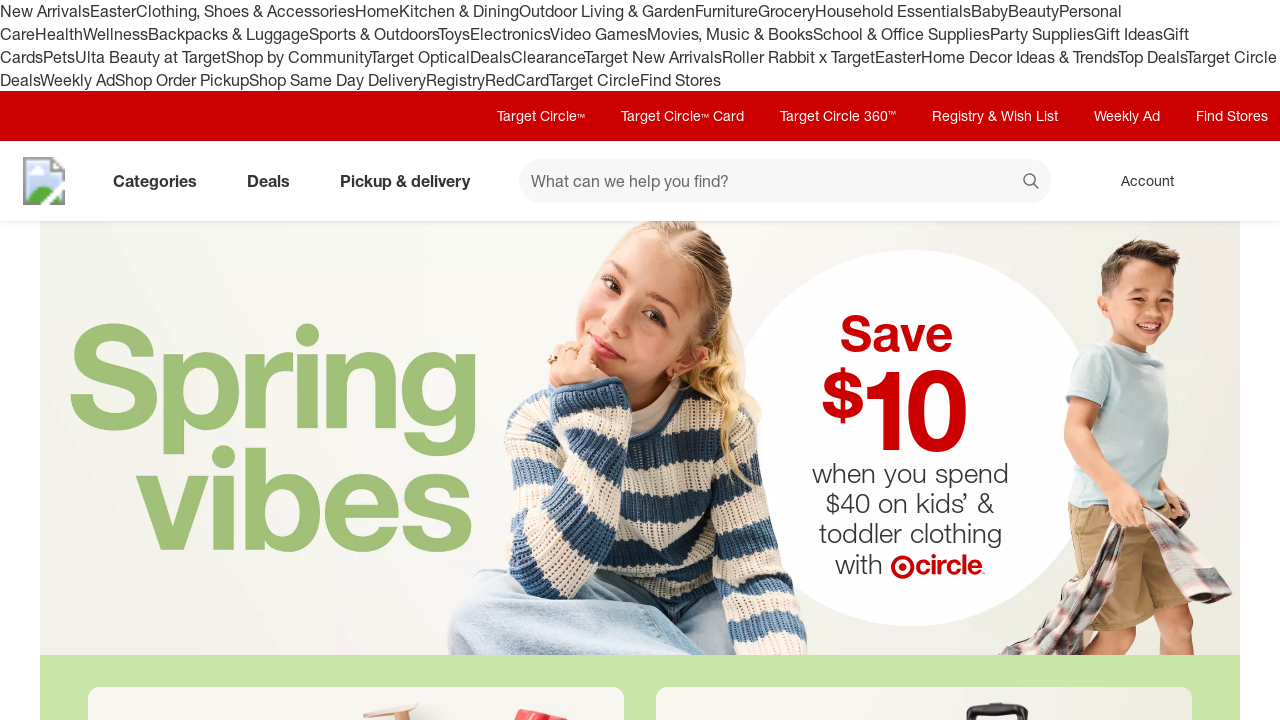

Filled search field with 'wireless headphones' on #search
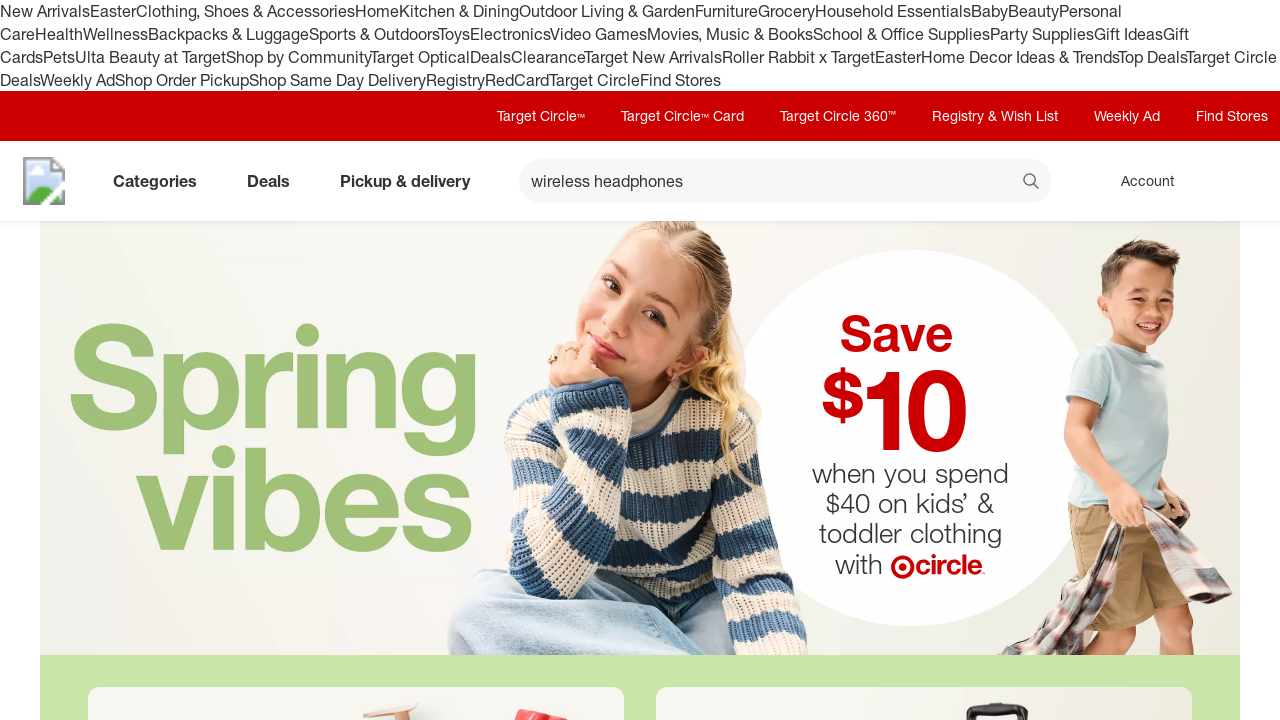

Clicked search button to search for products at (1032, 183) on xpath=//button[@data-test='@web/Search/SearchButton']
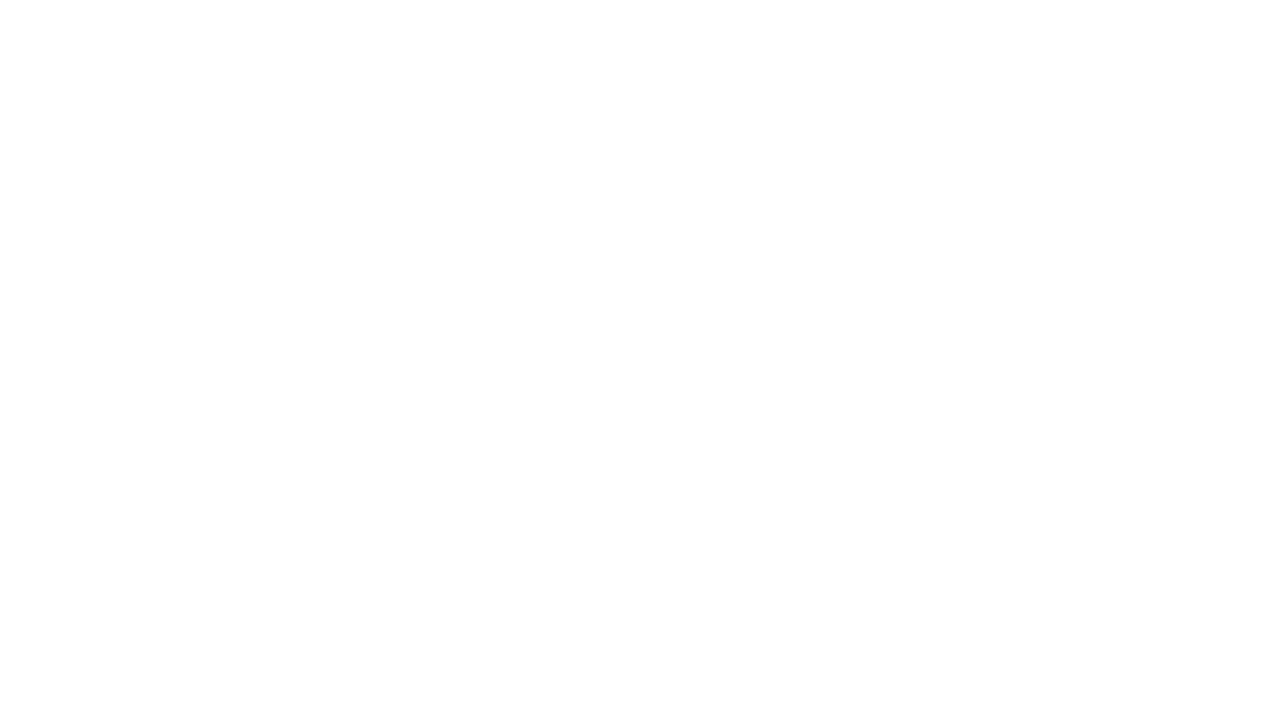

Search results page loaded successfully
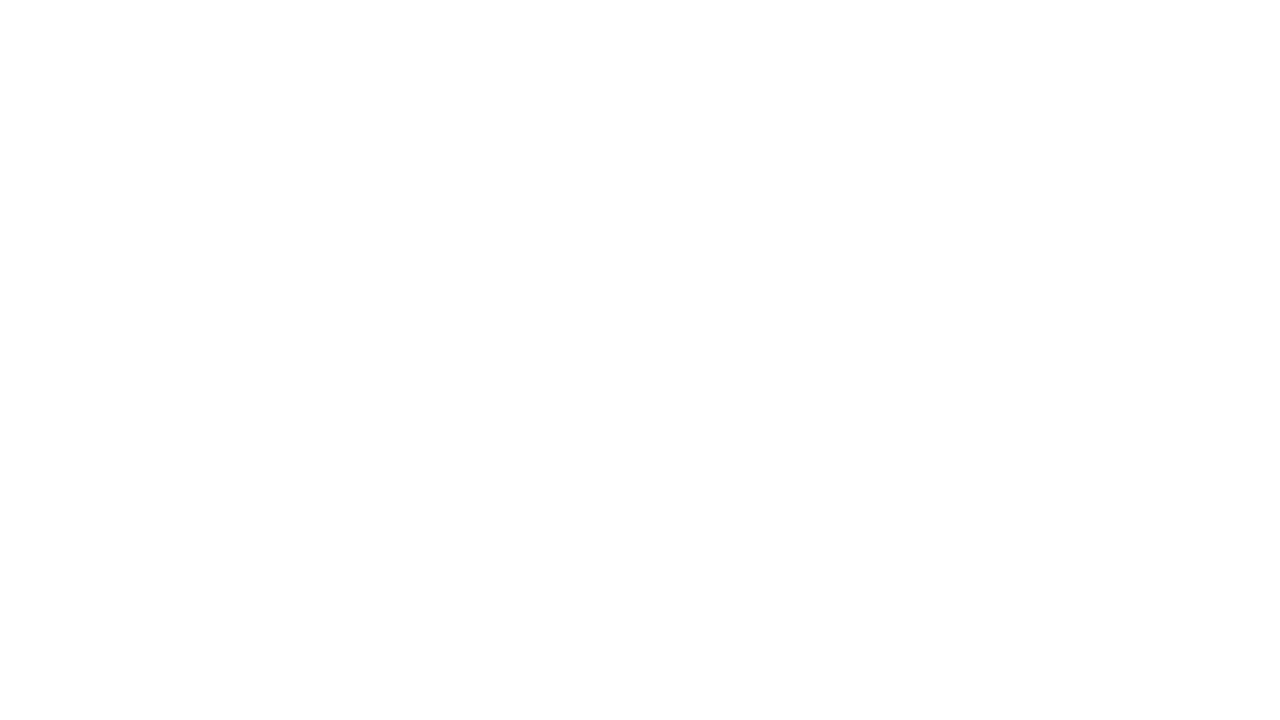

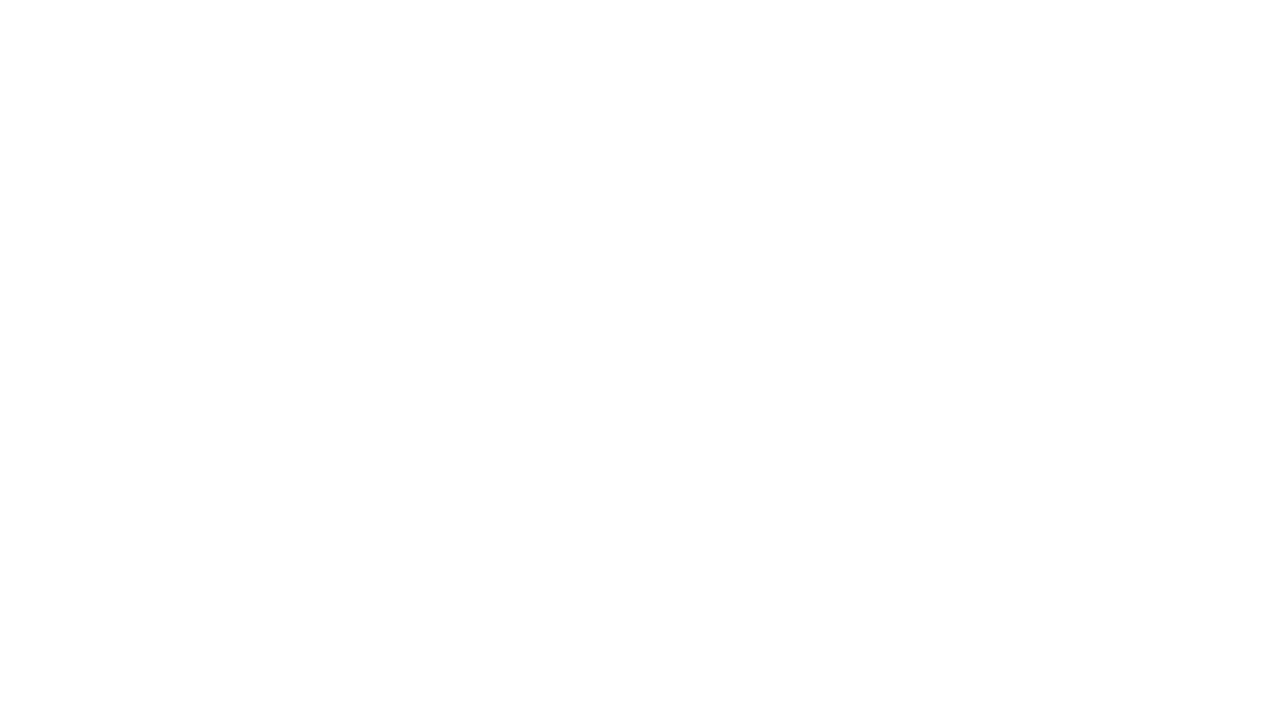